Tests clicking the Warning button on the buttons page

Starting URL: https://formy-project.herokuapp.com/buttons

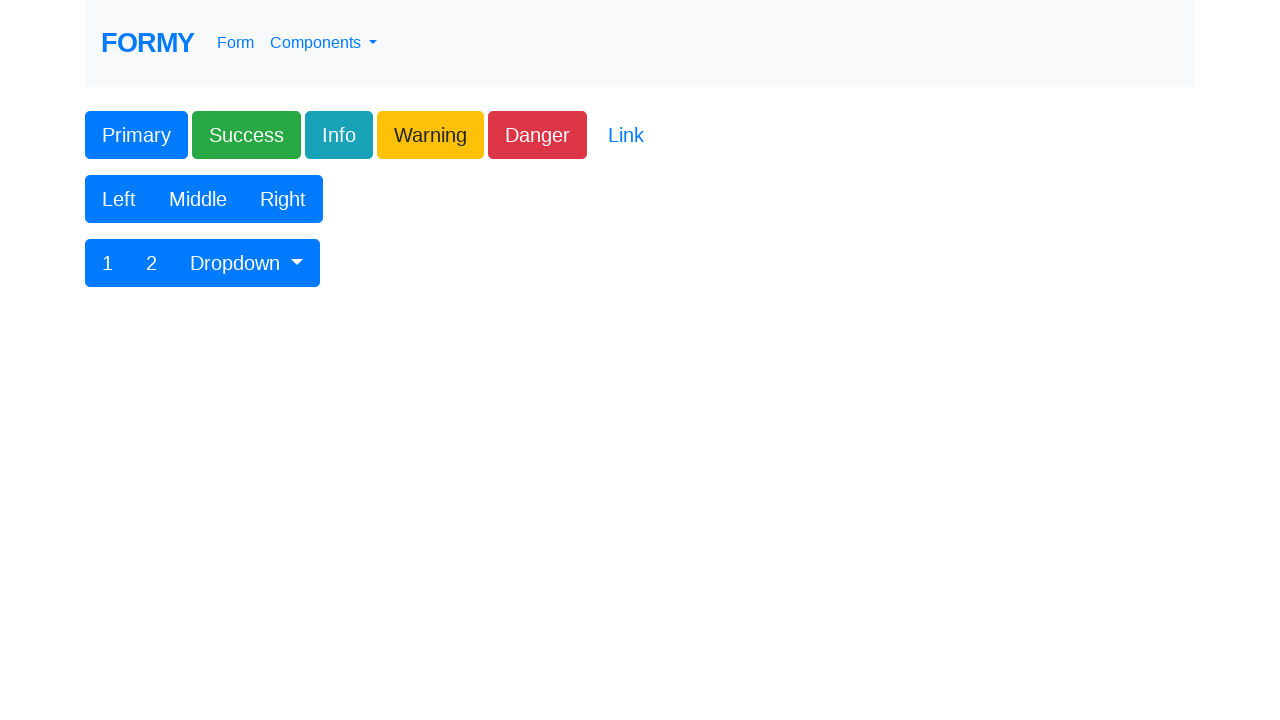

Navigated to Formy buttons page
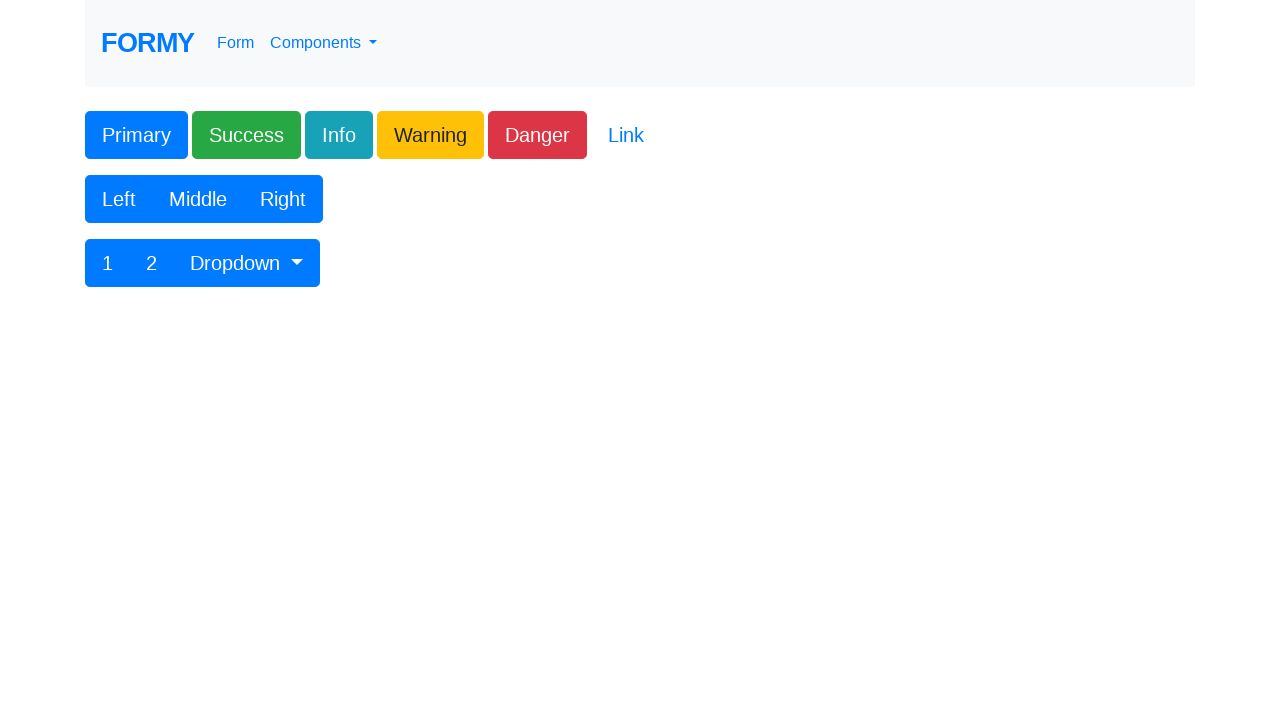

Clicked the Warning button at (430, 135) on text=Warning
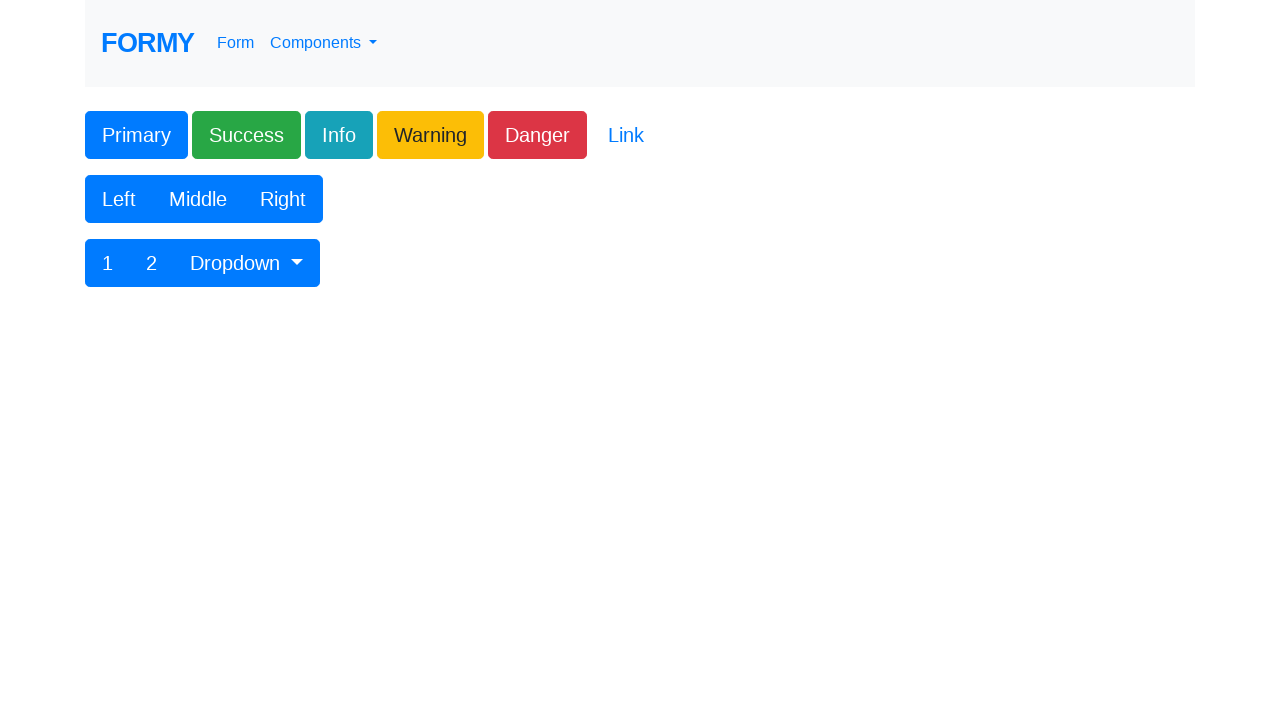

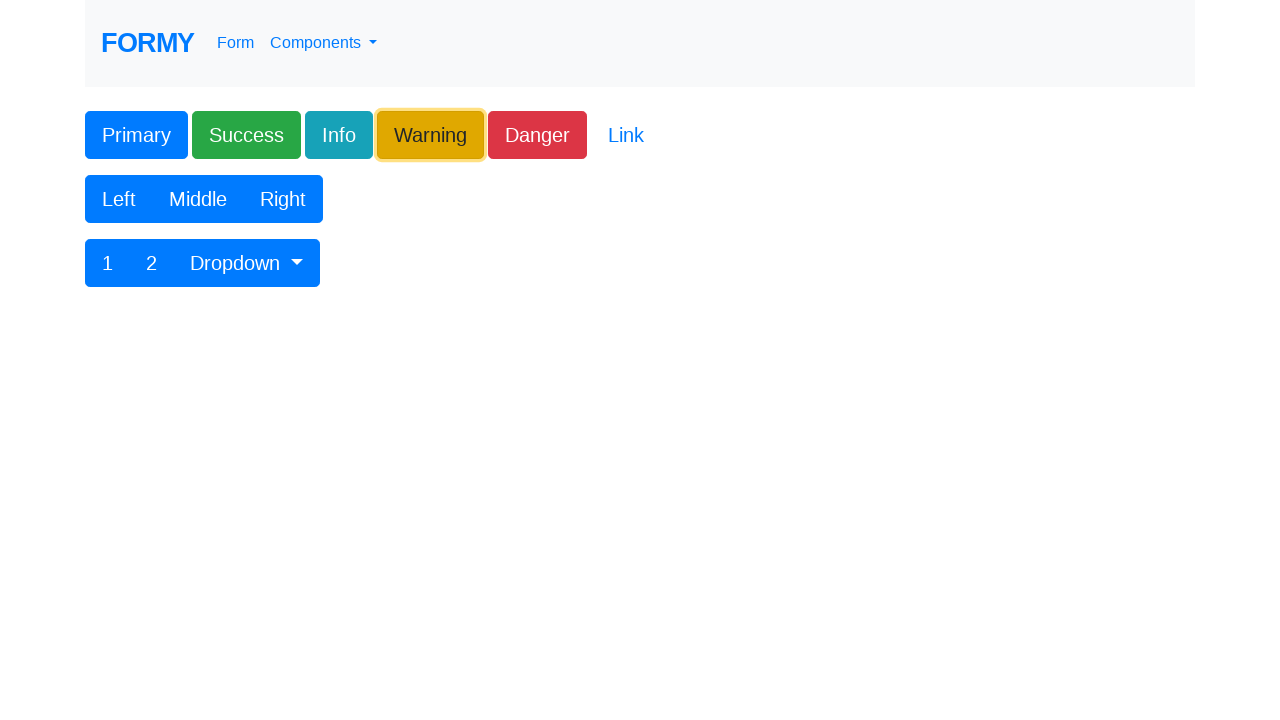